Tests drag-and-drop functionality by dragging an element and dropping it onto a target droppable area within an iframe on the jQuery UI demo page

Starting URL: http://jqueryui.com/droppable/

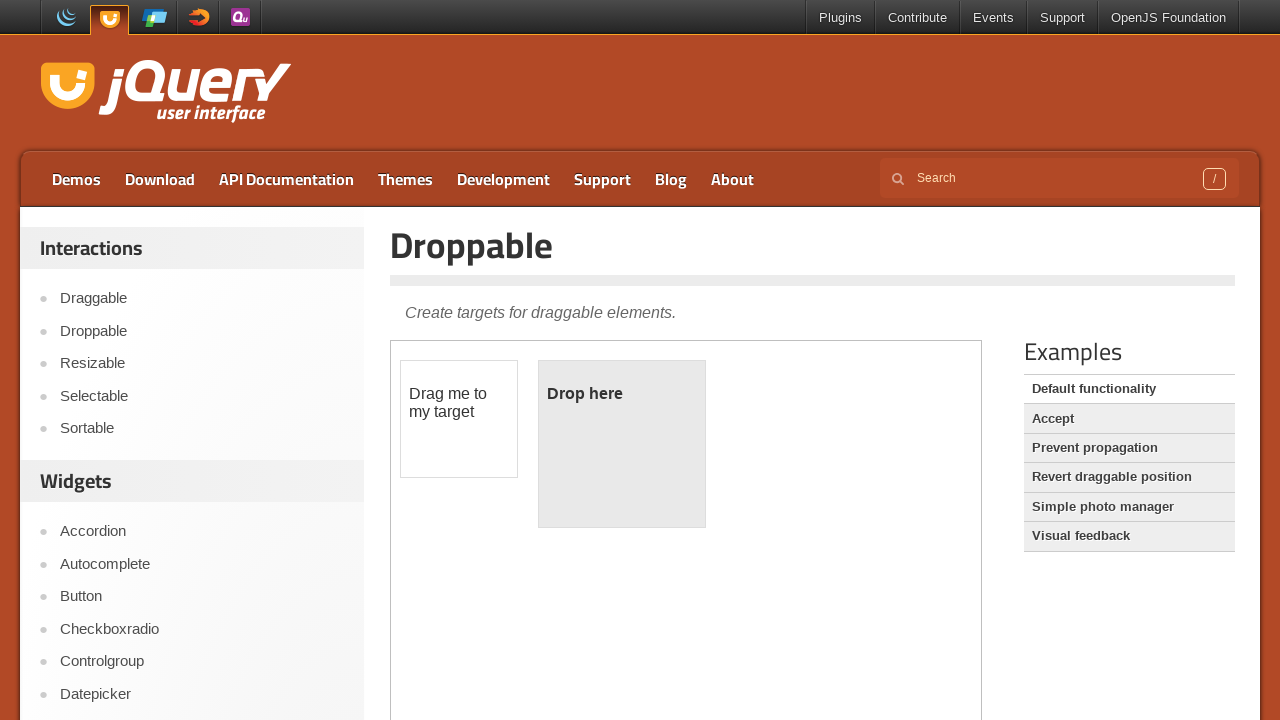

Located the demo iframe containing drag-and-drop elements
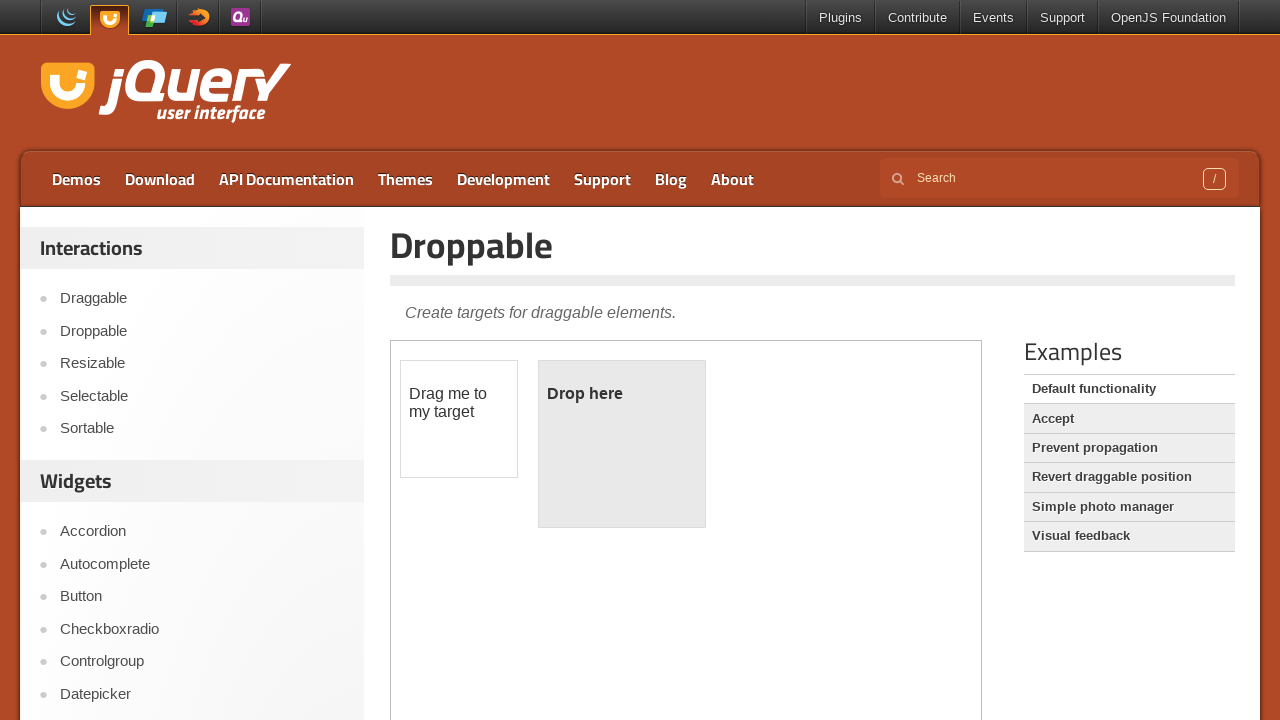

Located the draggable element
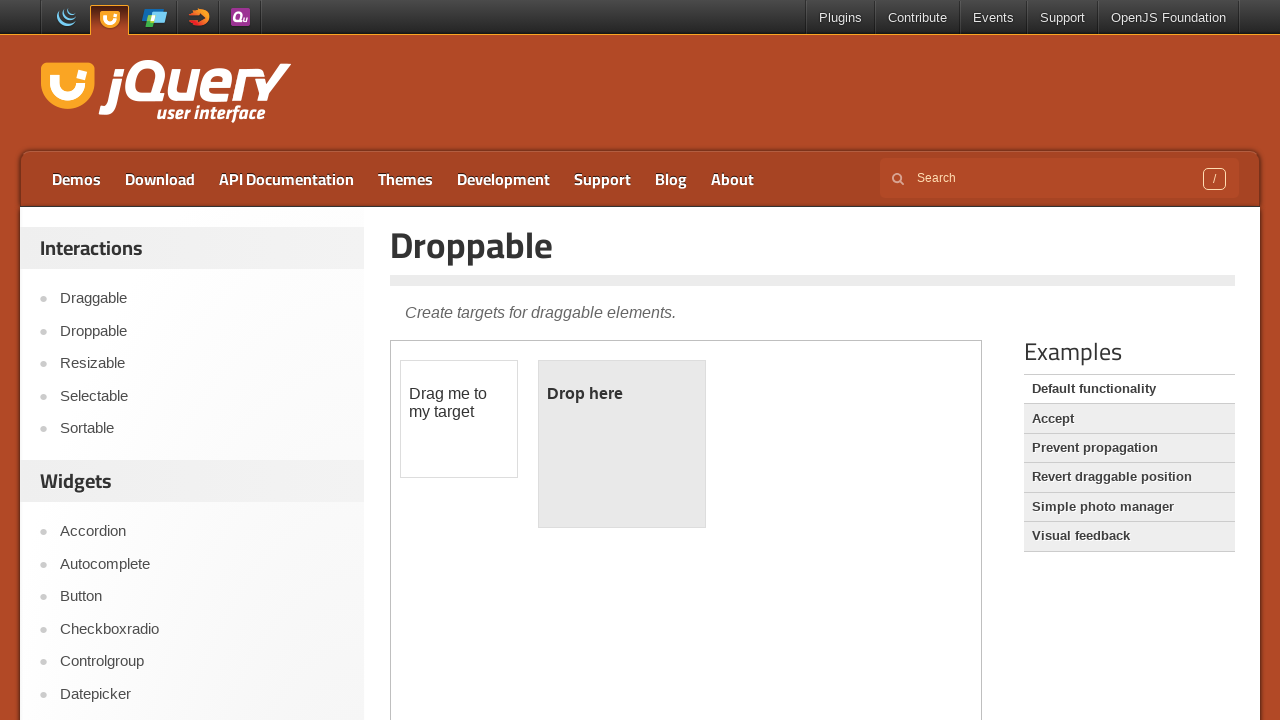

Located the droppable target area
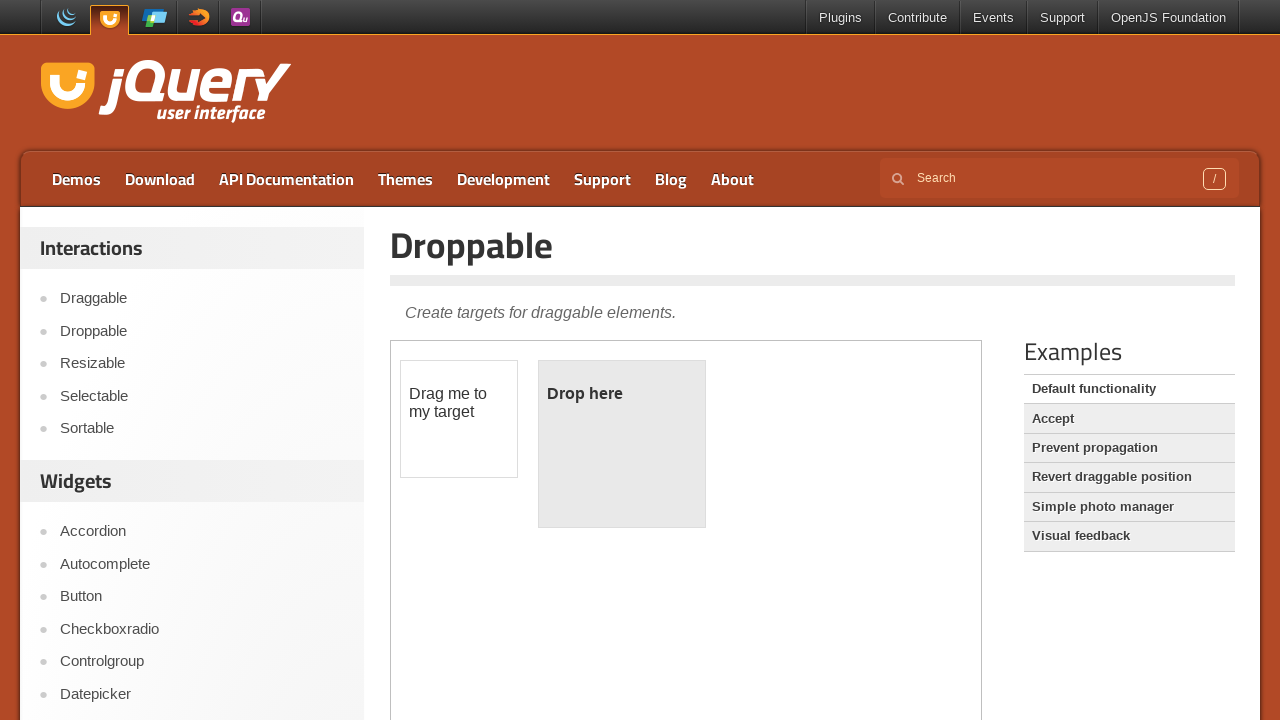

Dragged the draggable element and dropped it onto the droppable area at (622, 444)
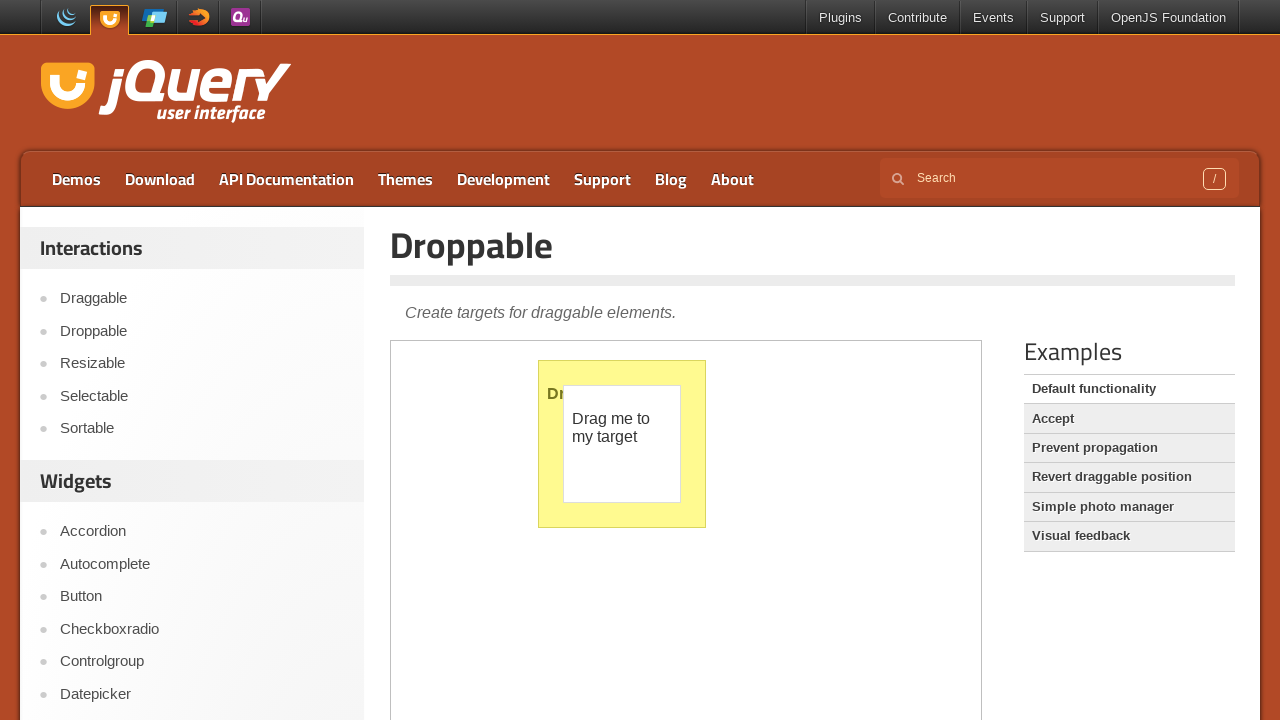

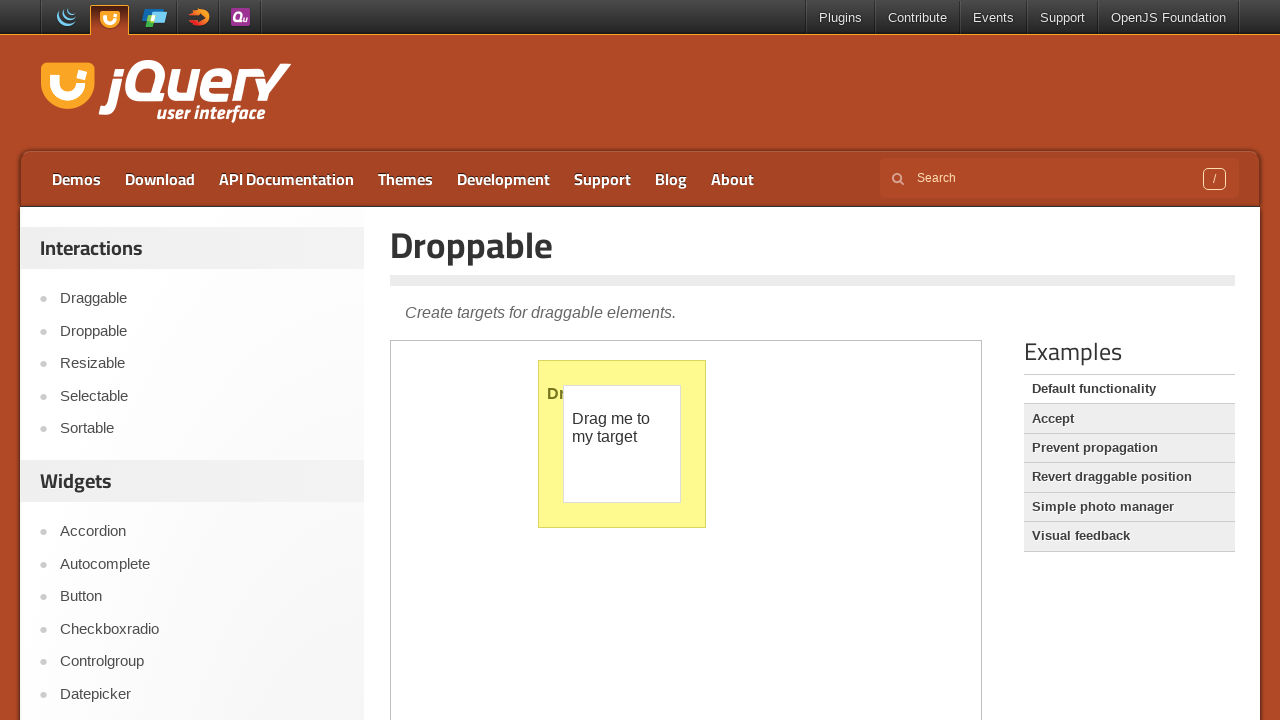